Opens a link in a new tab by holding the Control key while clicking on it

Starting URL: http://omayo.blogspot.com/

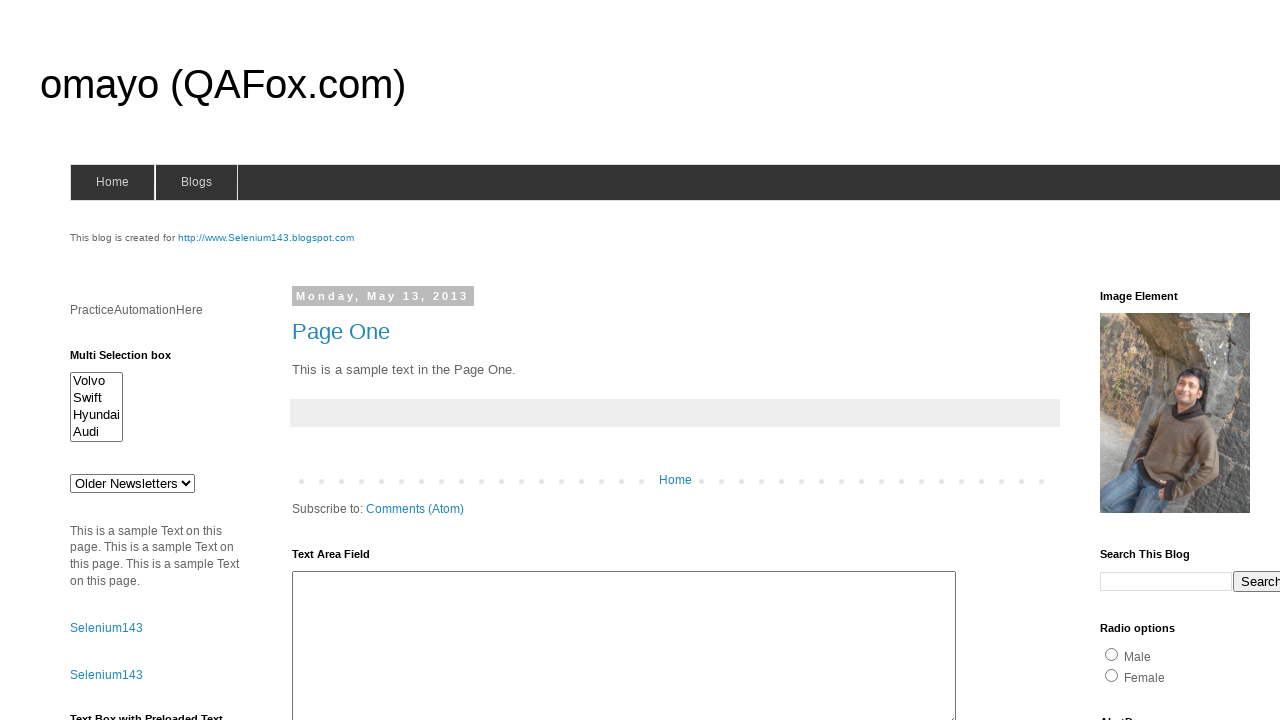

Navigated to http://omayo.blogspot.com/
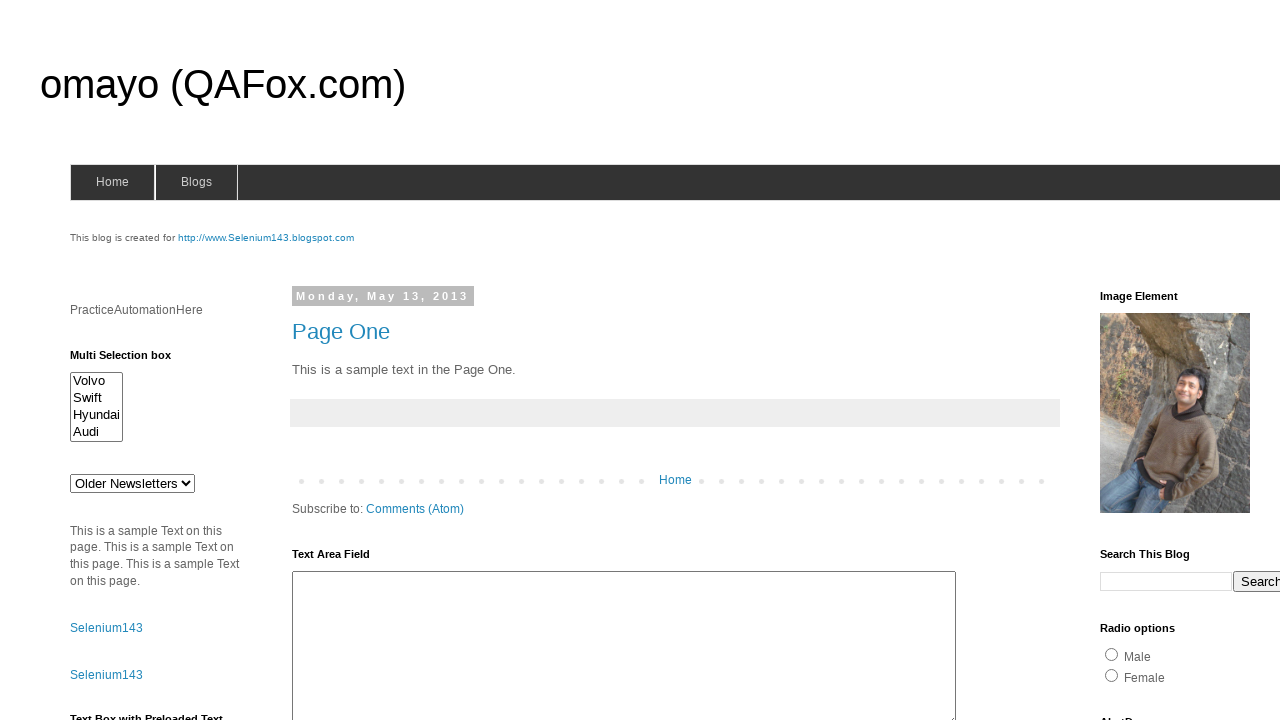

Located the compendiumdev link
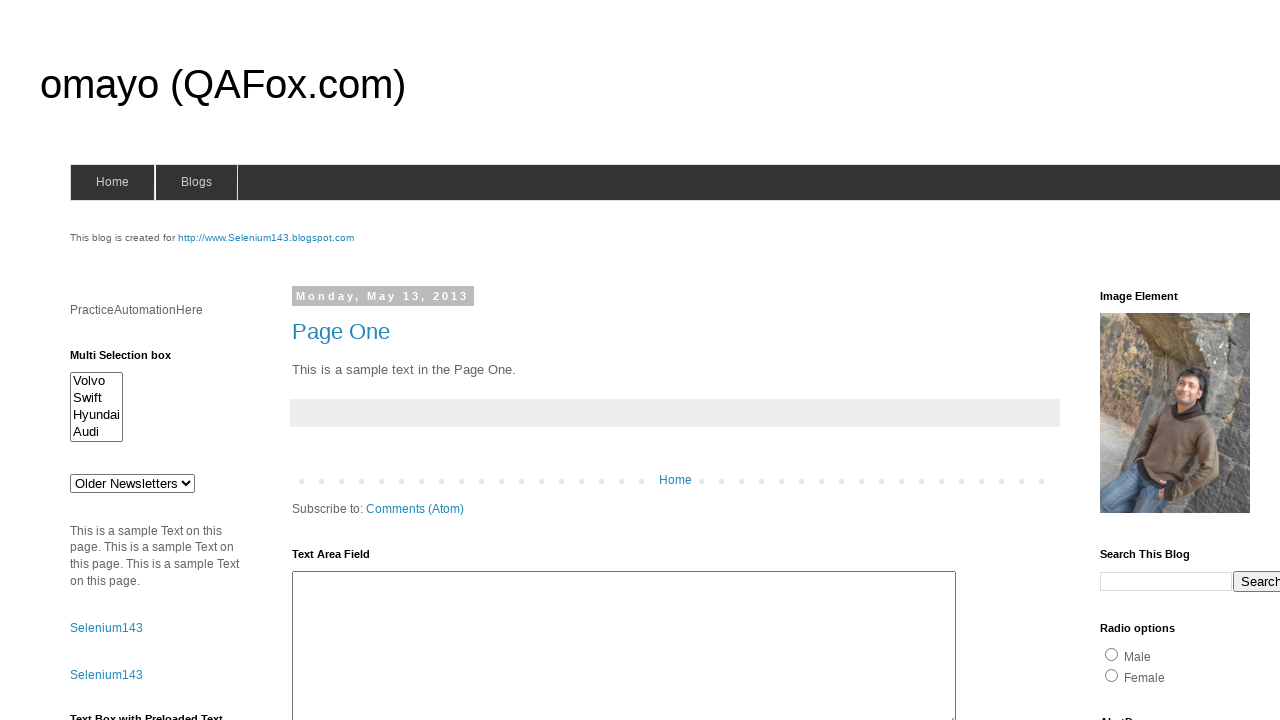

Clicked compendiumdev link while holding Control key to open in new tab at (1160, 360) on text=compendiumdev
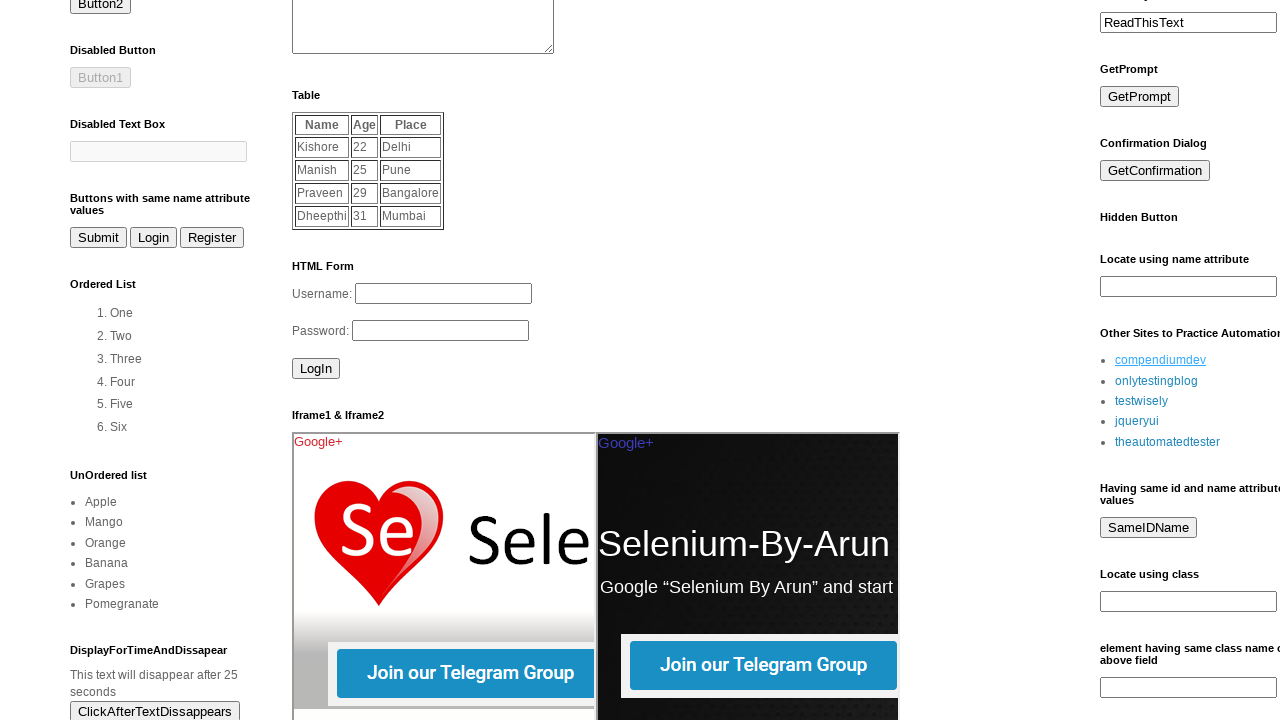

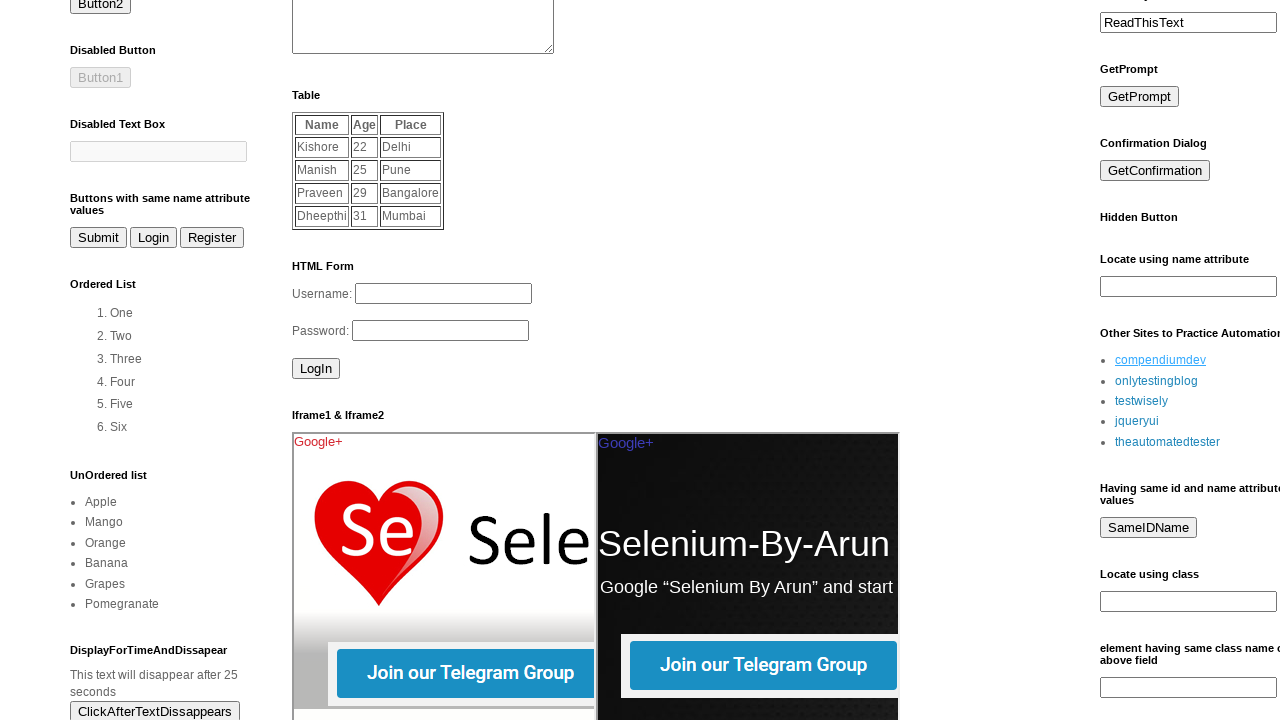